Tests that pressing Escape cancels edits and reverts to original text

Starting URL: https://demo.playwright.dev/todomvc

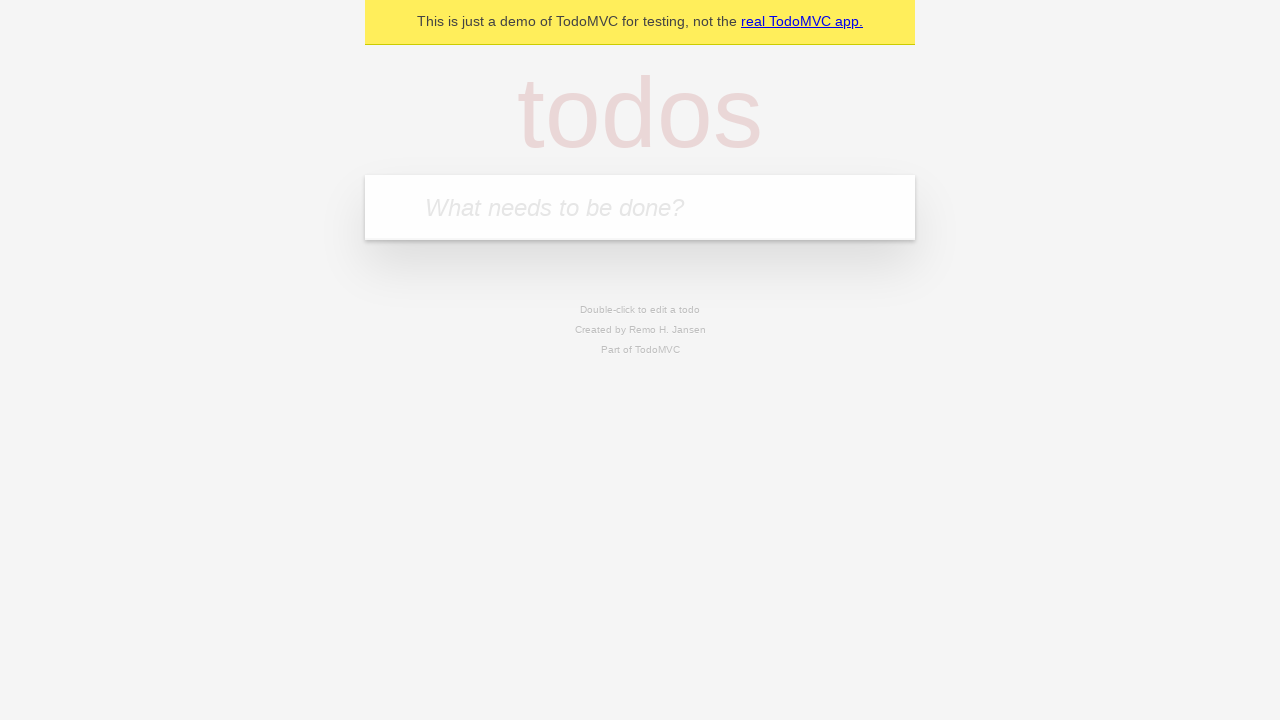

Filled input field with first todo 'buy some cheese' on internal:attr=[placeholder="What needs to be done?"i]
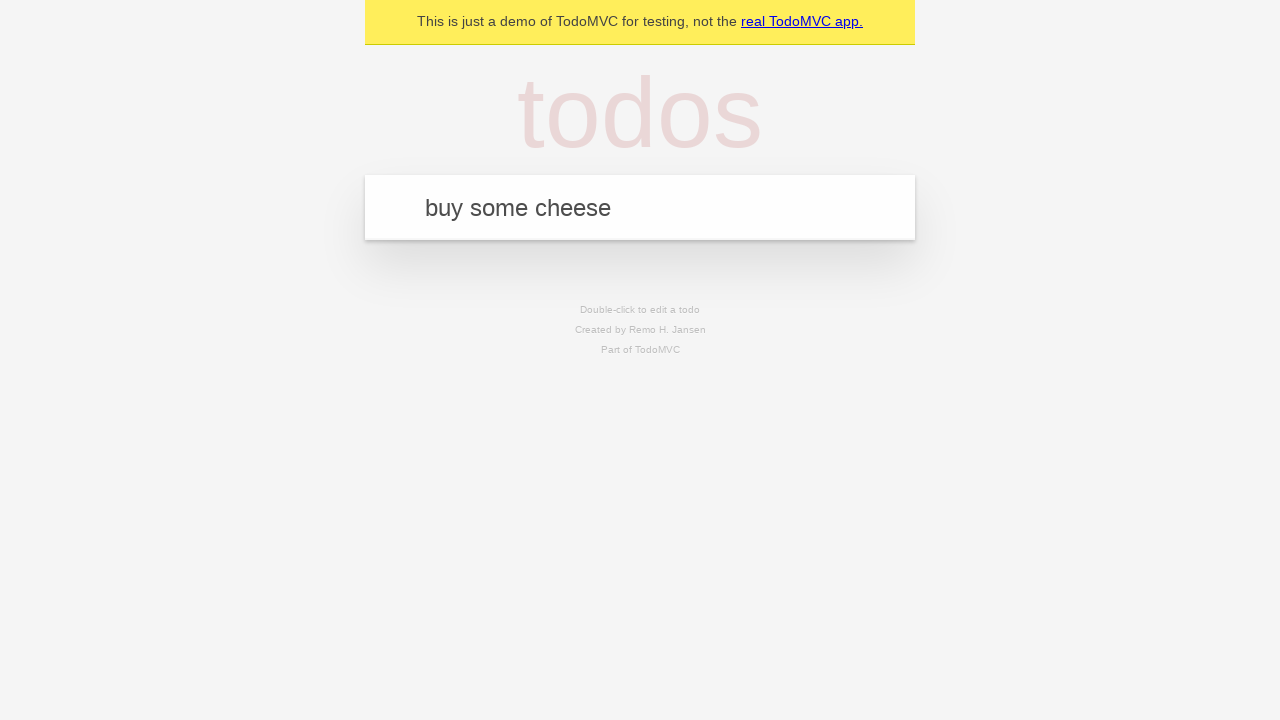

Pressed Enter to add first todo on internal:attr=[placeholder="What needs to be done?"i]
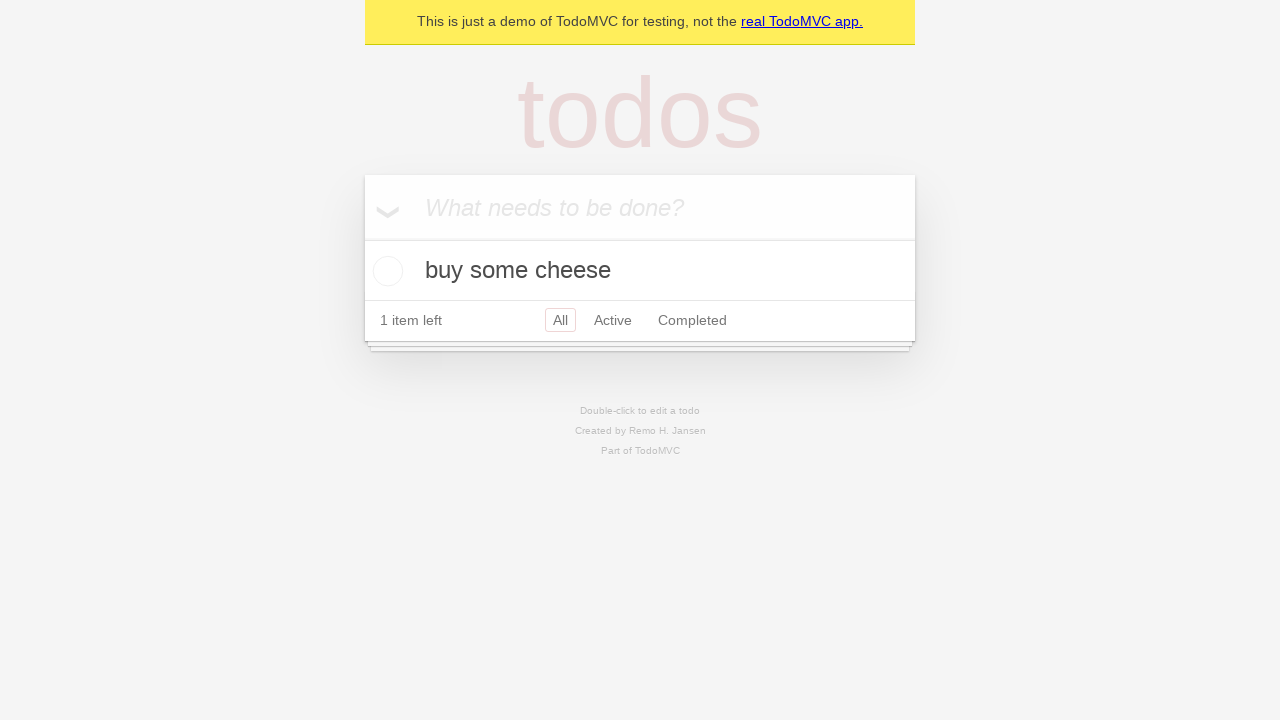

Filled input field with second todo 'feed the cat' on internal:attr=[placeholder="What needs to be done?"i]
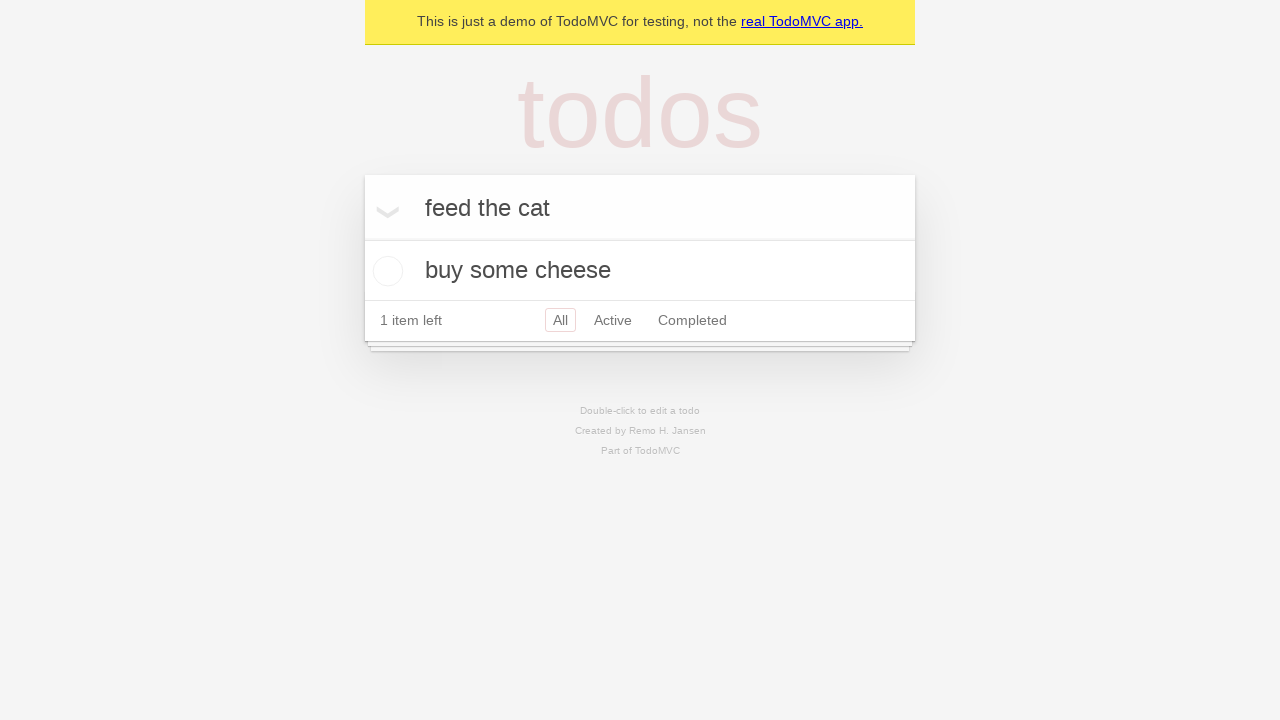

Pressed Enter to add second todo on internal:attr=[placeholder="What needs to be done?"i]
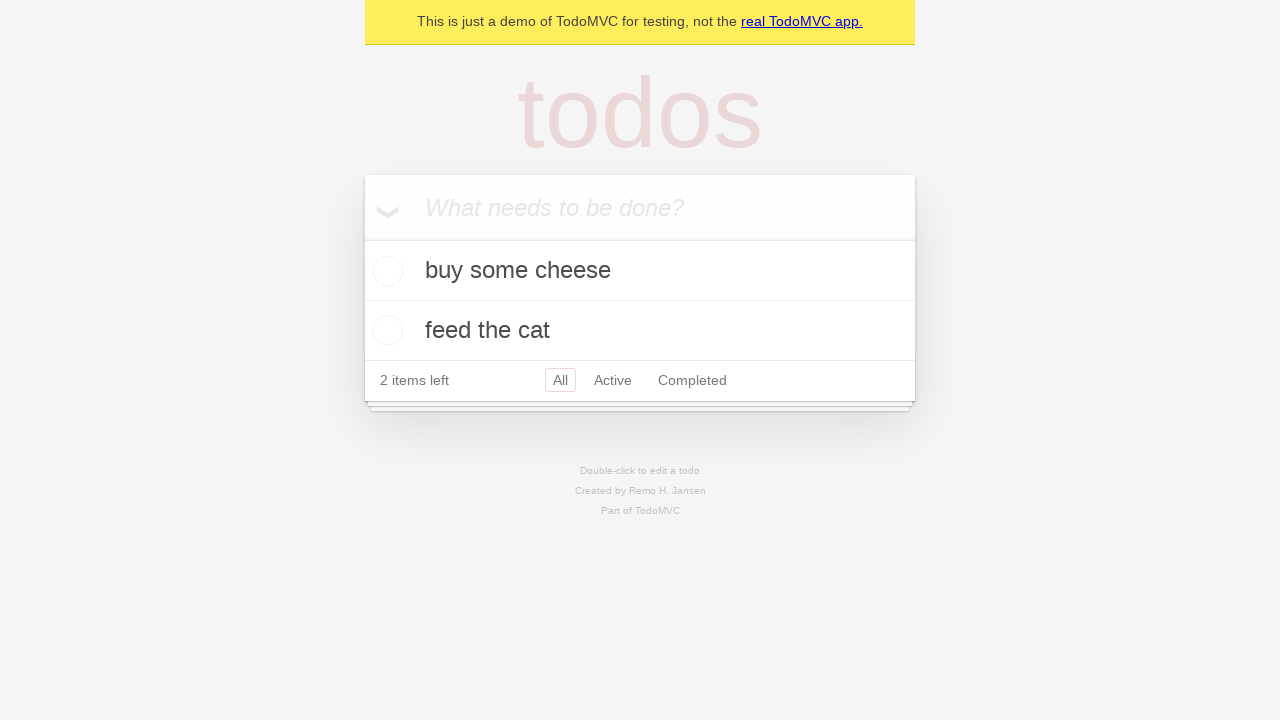

Filled input field with third todo 'book a doctors appointment' on internal:attr=[placeholder="What needs to be done?"i]
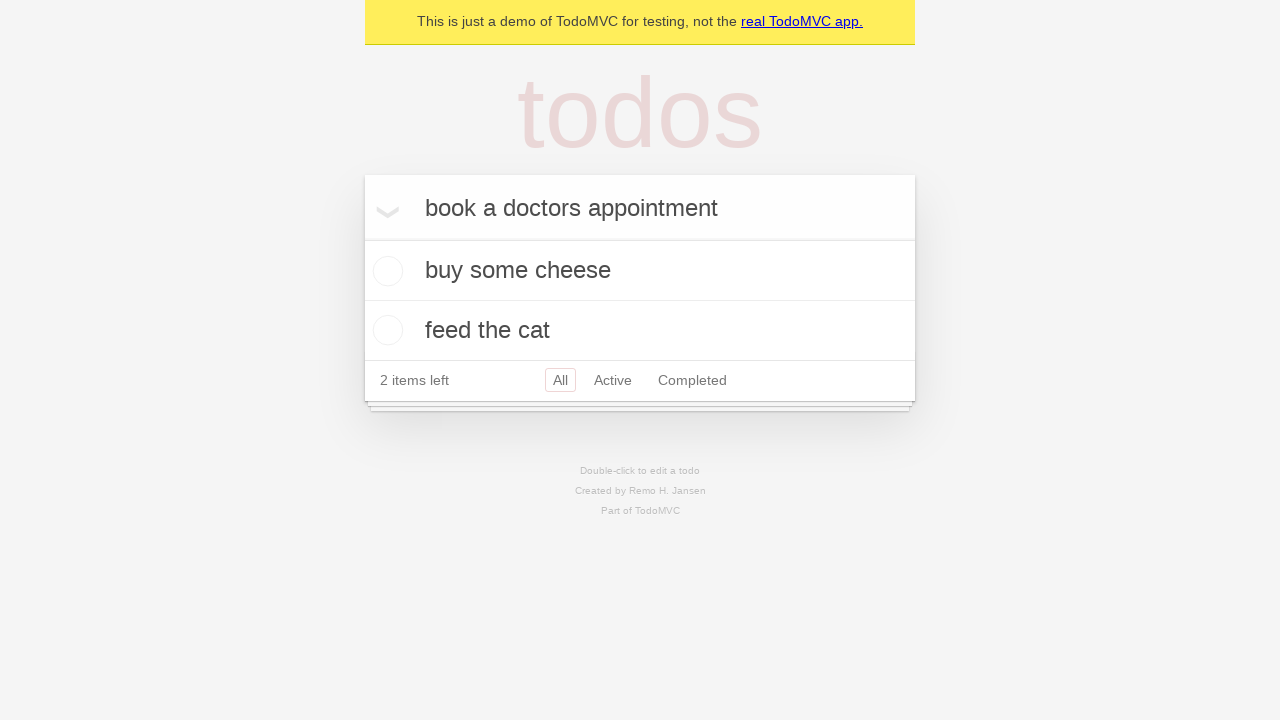

Pressed Enter to add third todo on internal:attr=[placeholder="What needs to be done?"i]
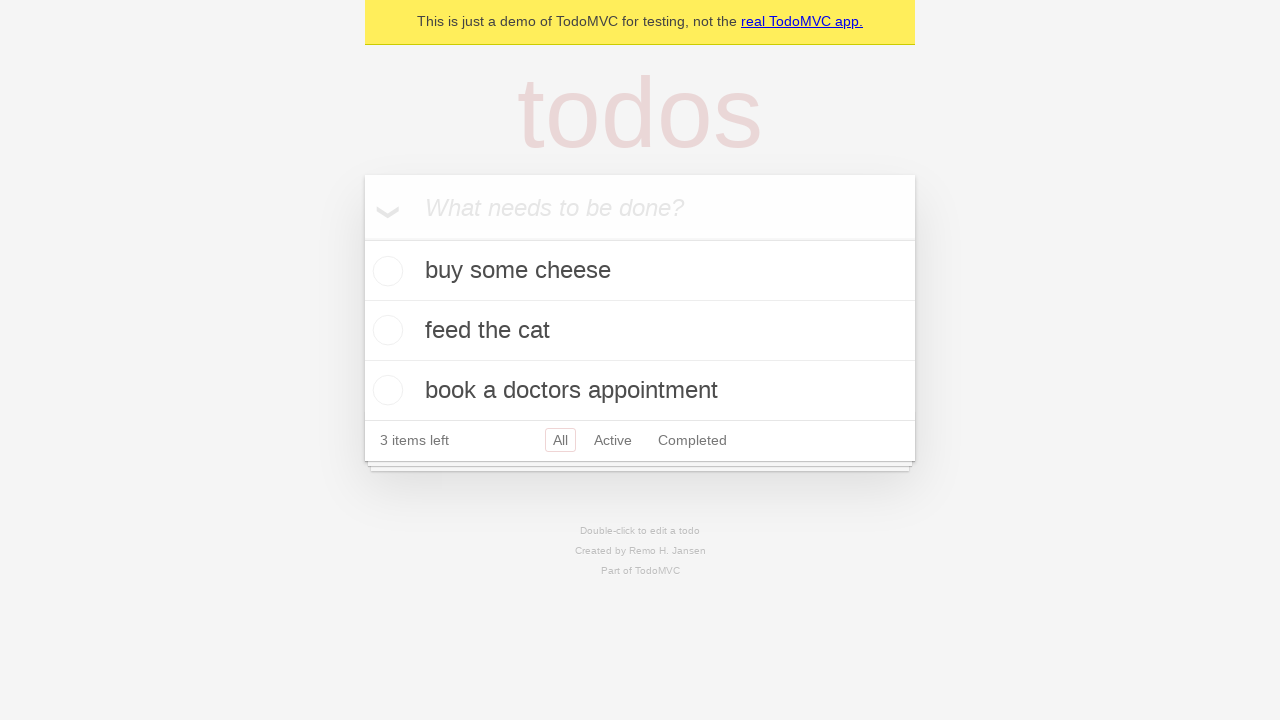

Double-clicked second todo item to enter edit mode at (640, 331) on internal:testid=[data-testid="todo-item"s] >> nth=1
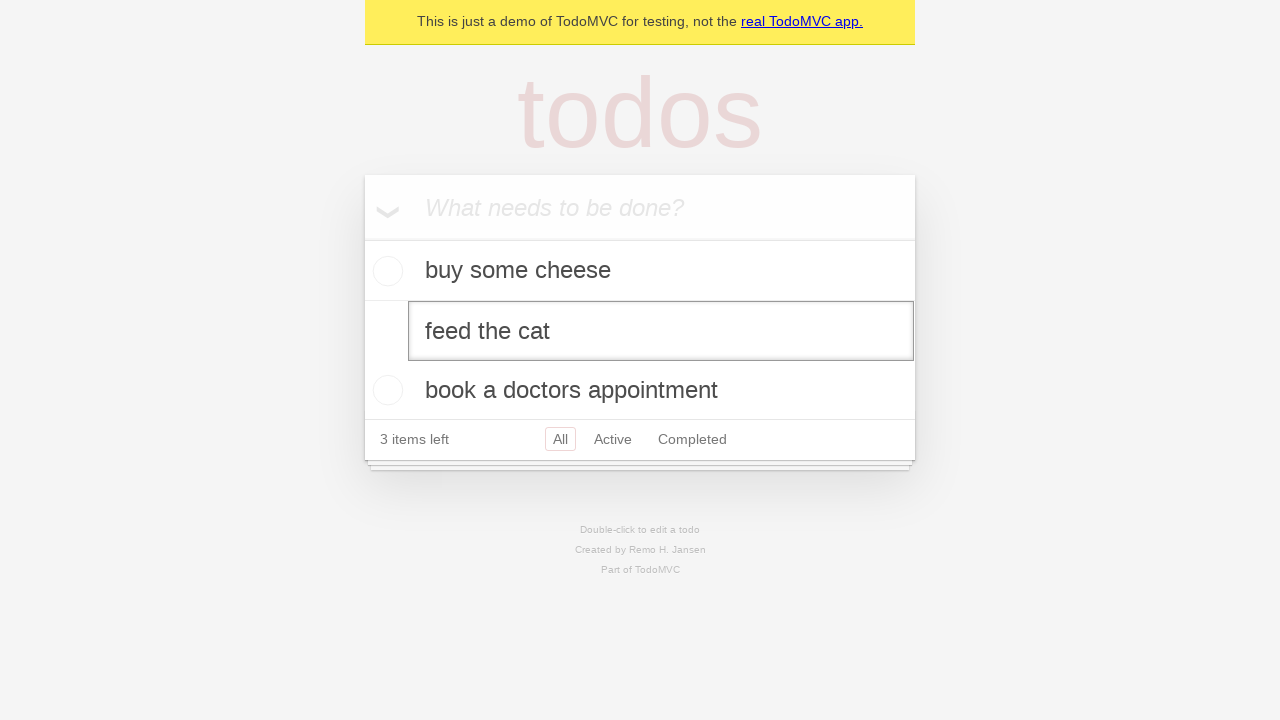

Filled edit field with new text 'buy some sausages' on internal:testid=[data-testid="todo-item"s] >> nth=1 >> internal:role=textbox[nam
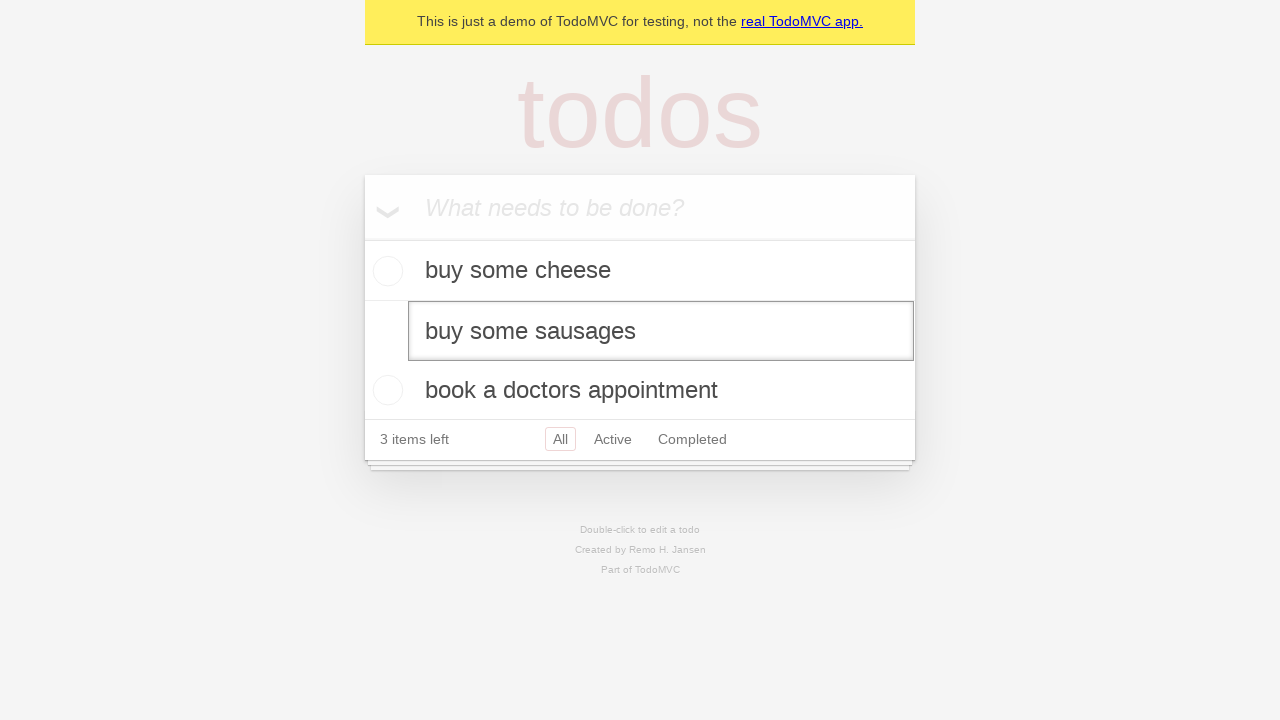

Pressed Escape to cancel editing and revert to original text on internal:testid=[data-testid="todo-item"s] >> nth=1 >> internal:role=textbox[nam
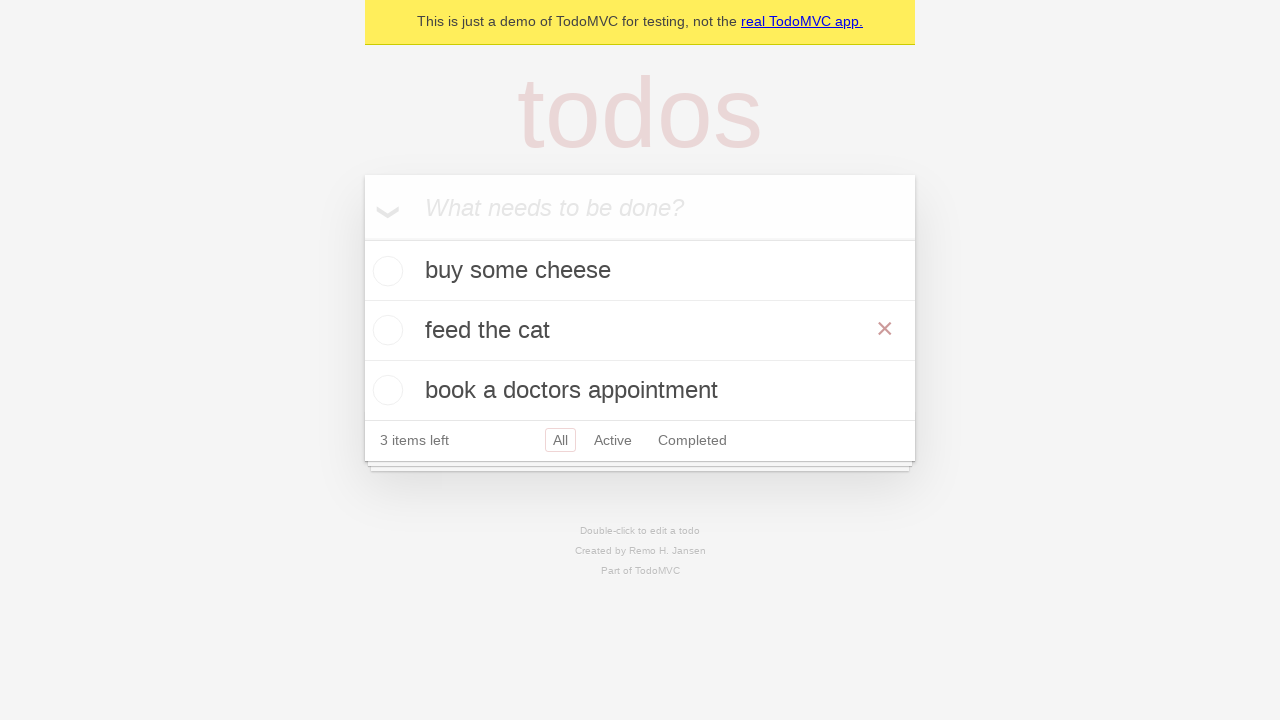

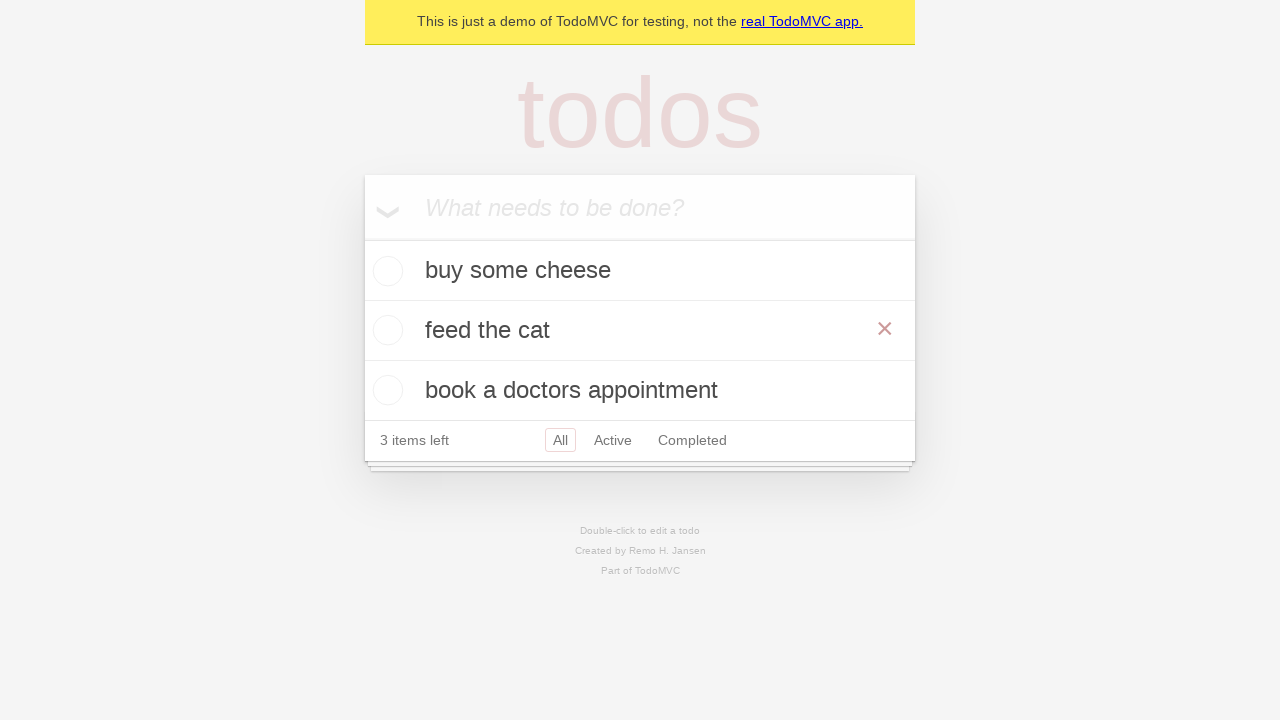